Navigates to the Demoblaze homepage and verifies that links are present on the page

Starting URL: https://demoblaze.com/index.html

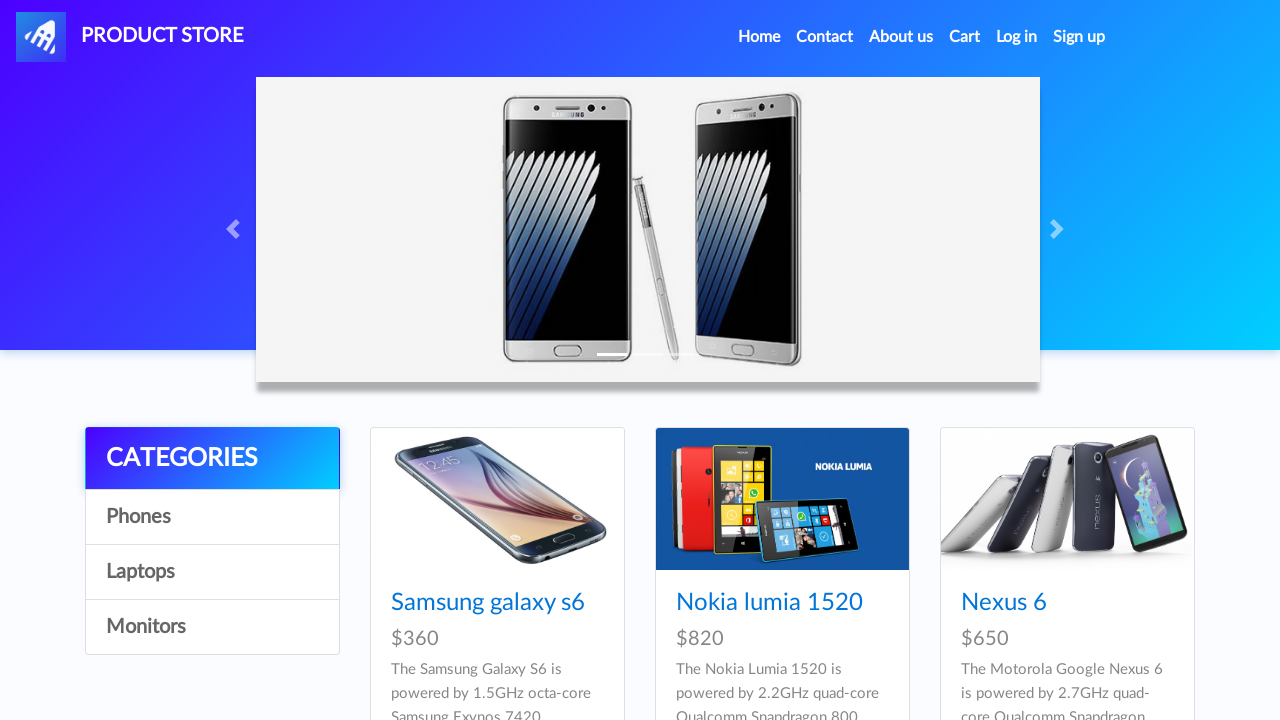

Navigated to Demoblaze homepage
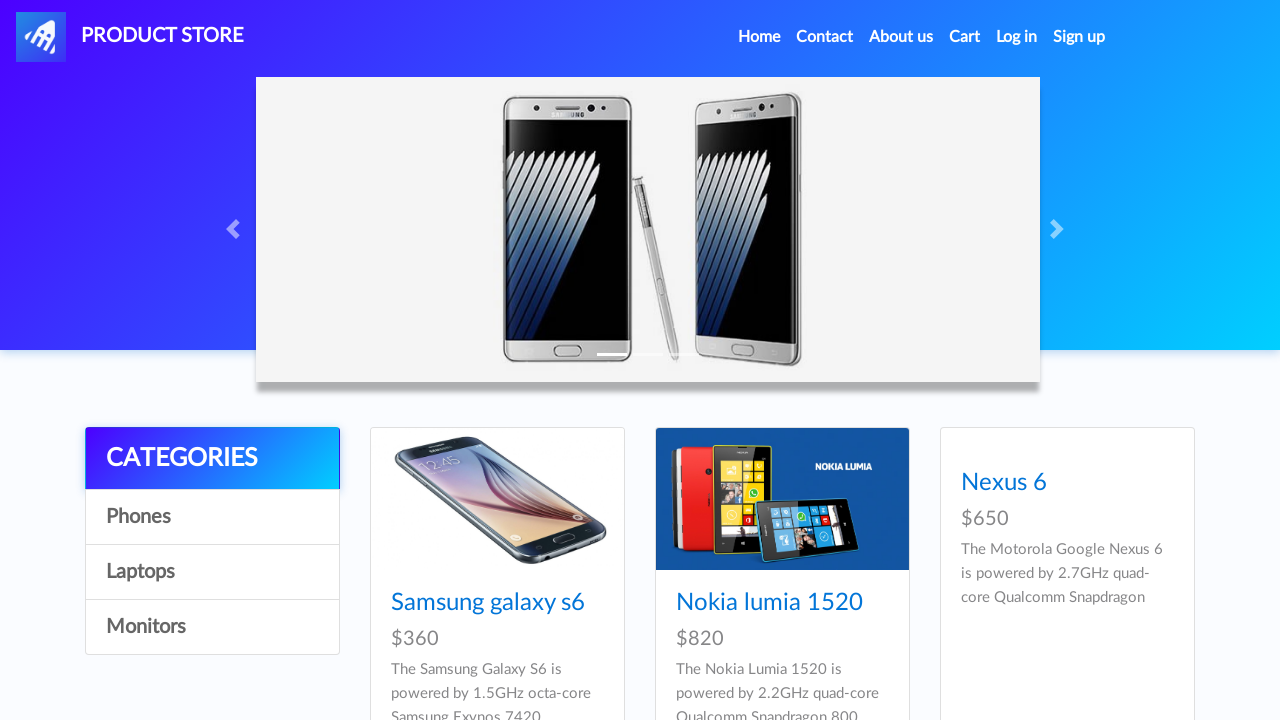

Waited for links to be present on the page
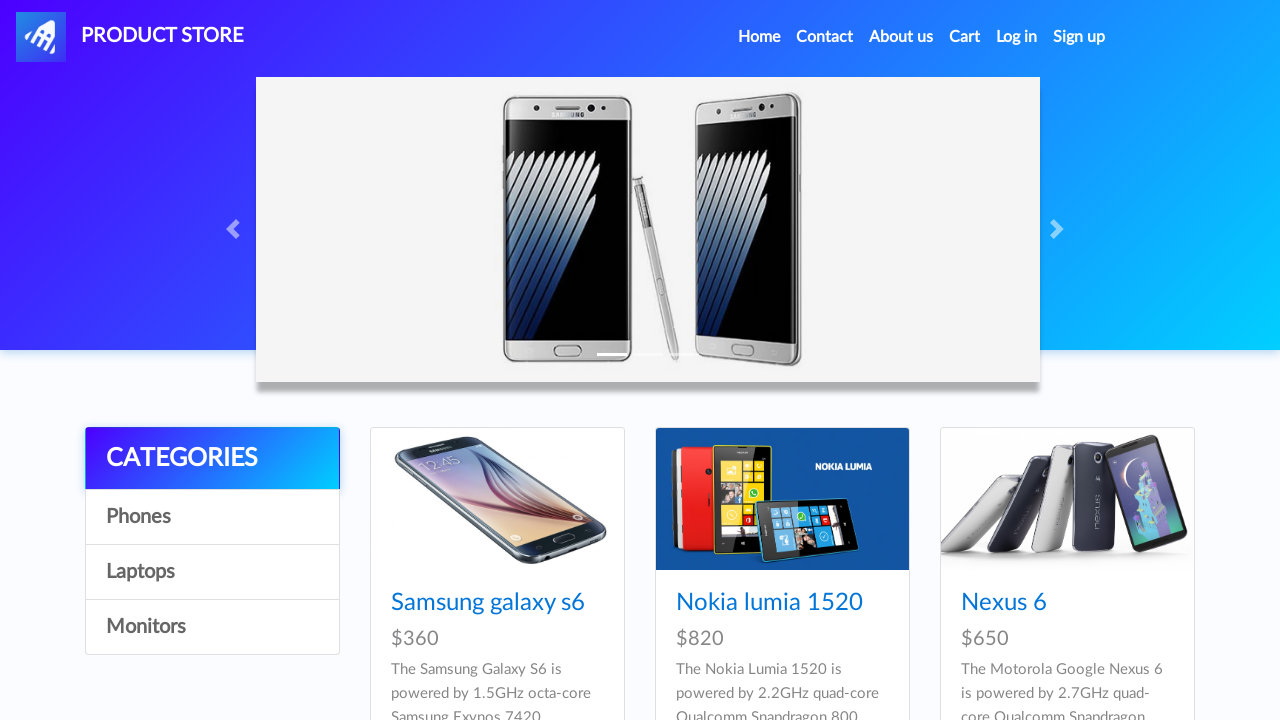

Located all links on the page
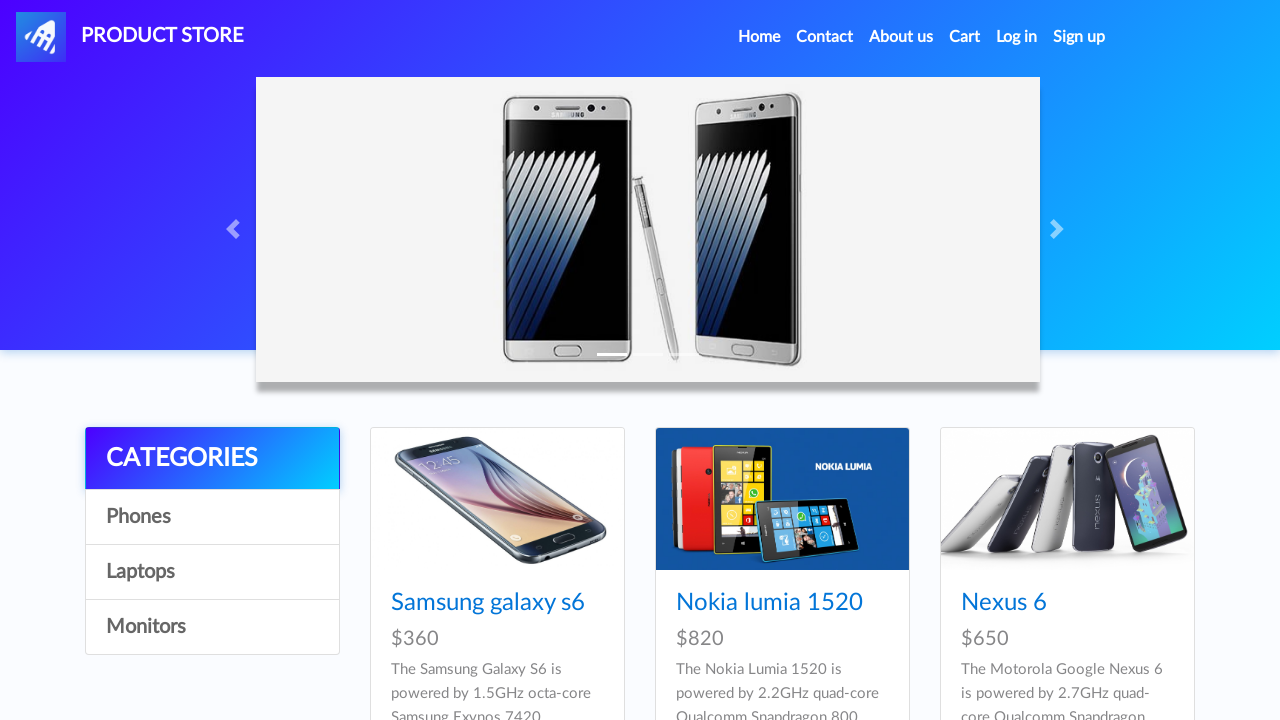

Verified that links are present on the page
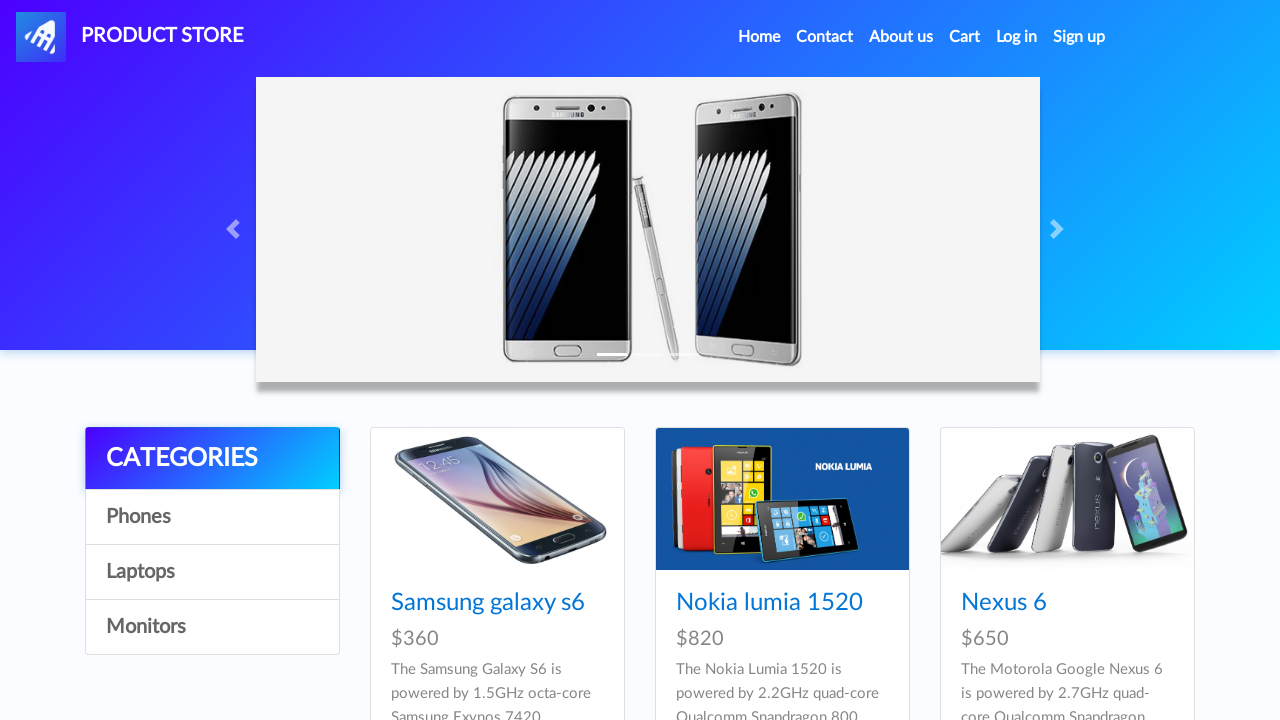

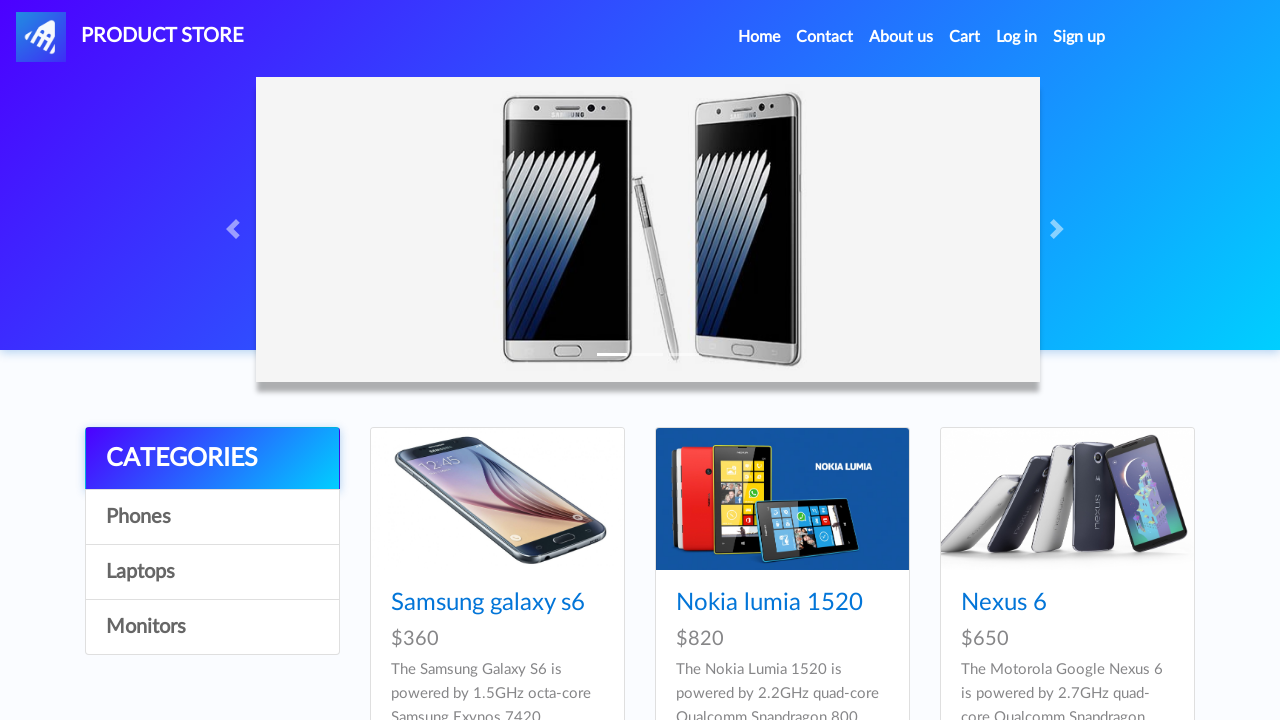